Tests window handling functionality by clicking a link that opens a new window and switching between windows

Starting URL: https://the-internet.herokuapp.com/windows

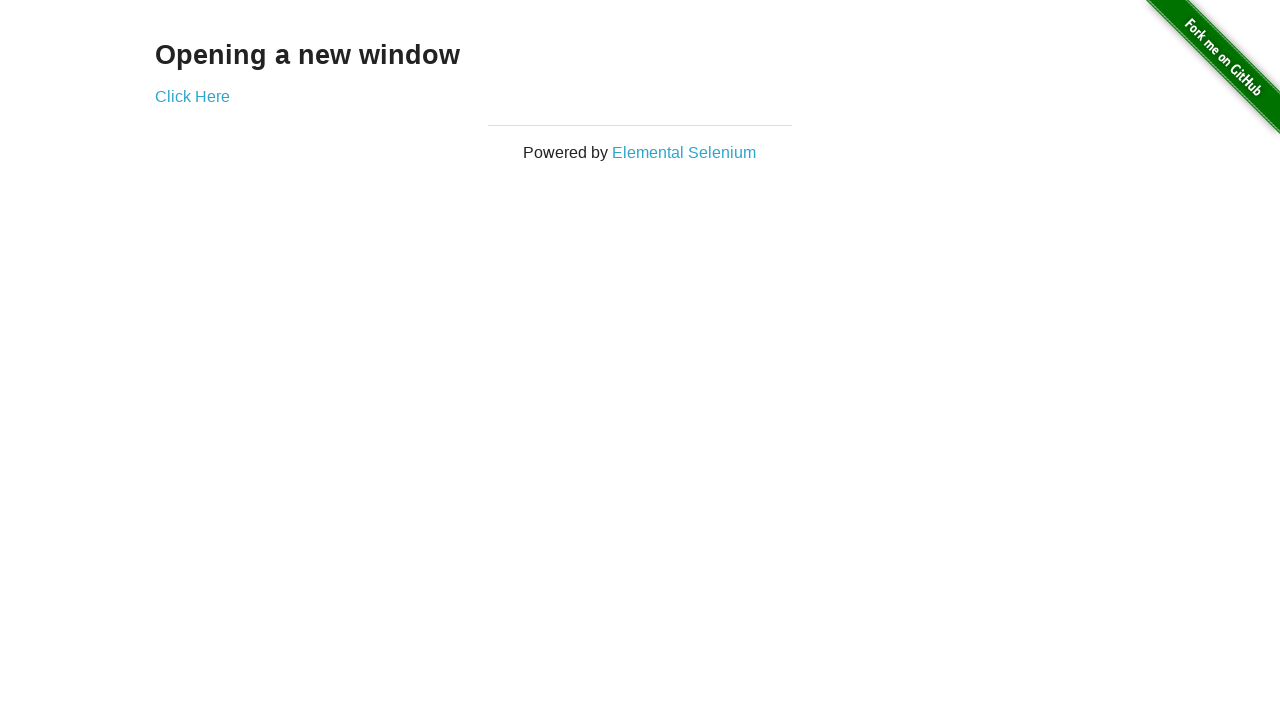

Stored reference to first window (original page)
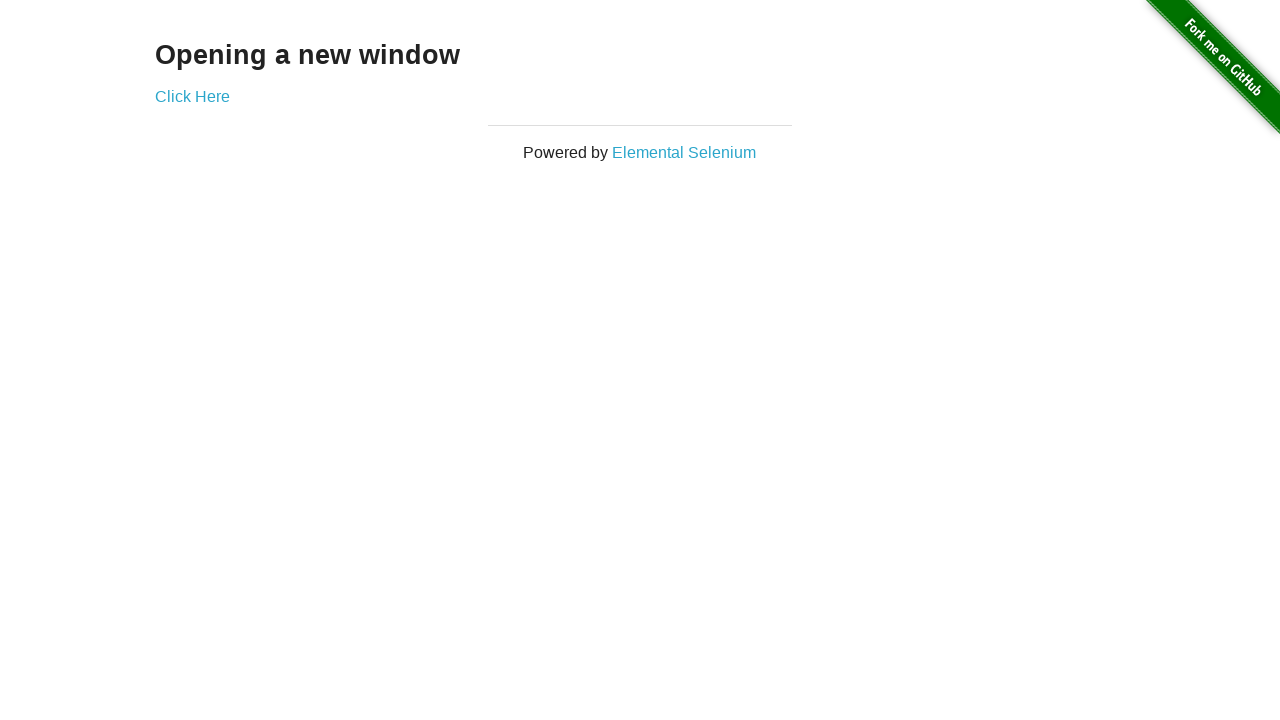

Clicked 'Click Here' link to open new window at (192, 96) on text=Click Here
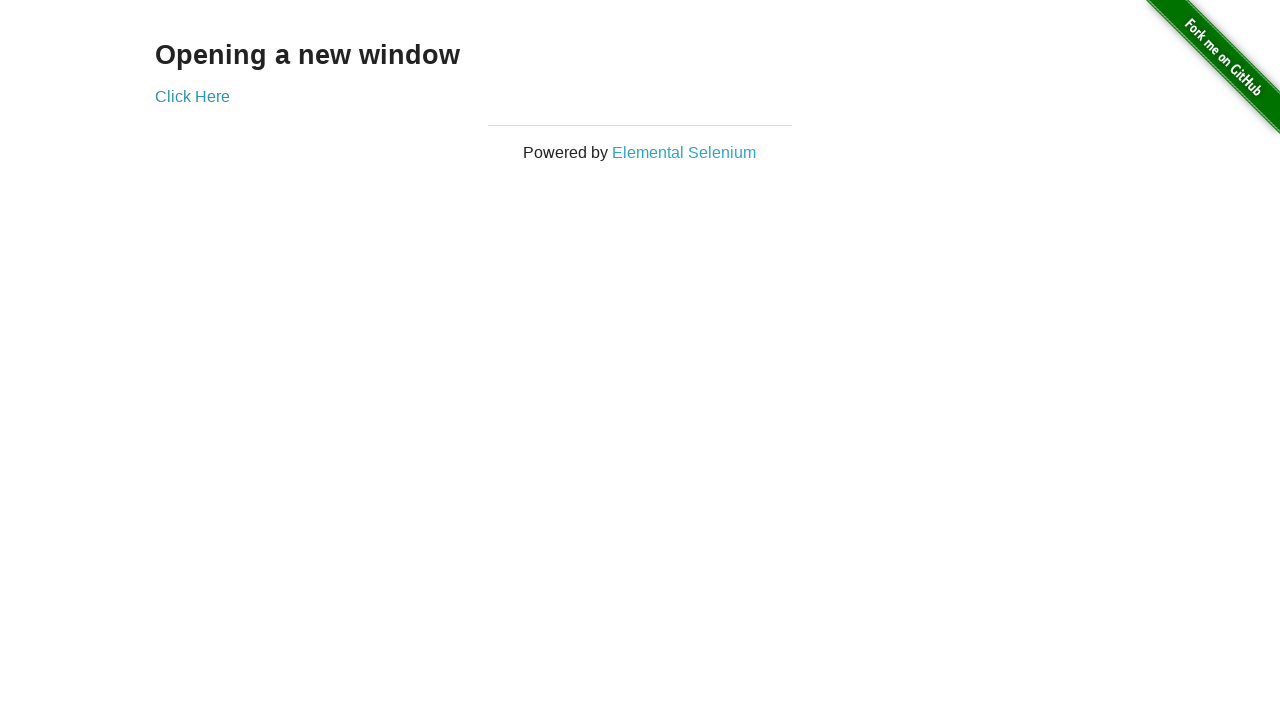

Captured reference to newly opened second window
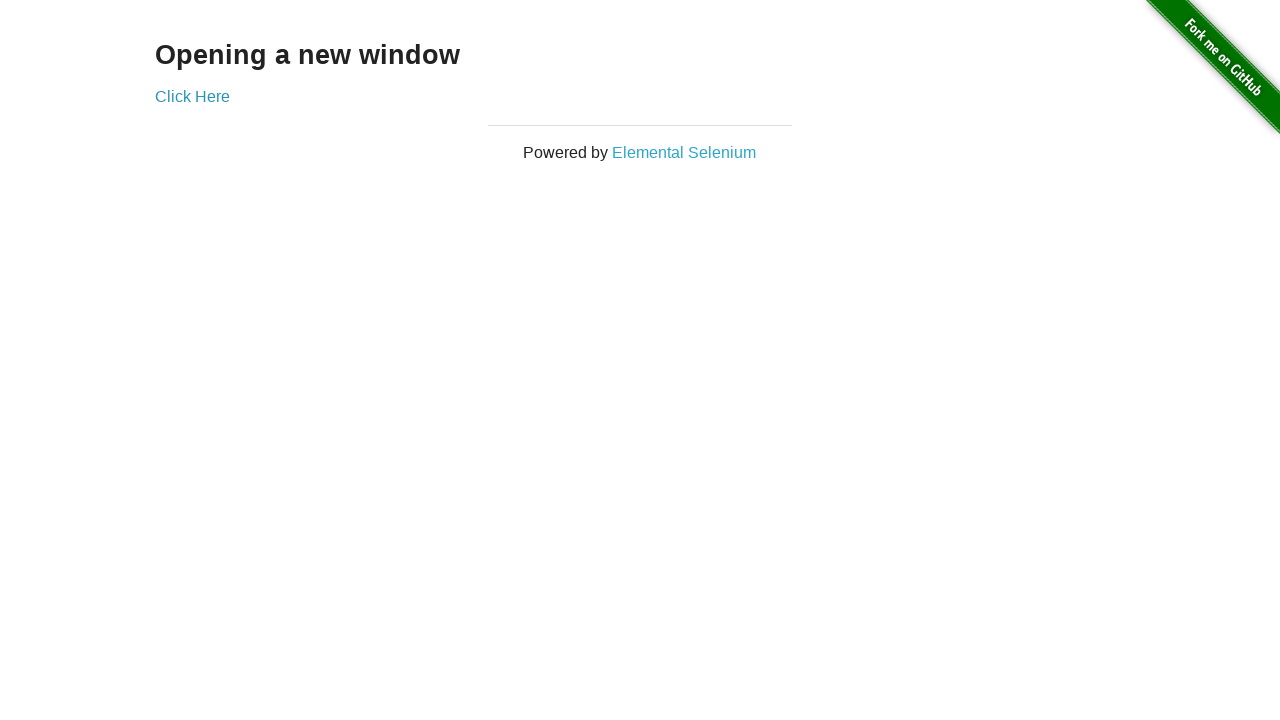

Second window finished loading
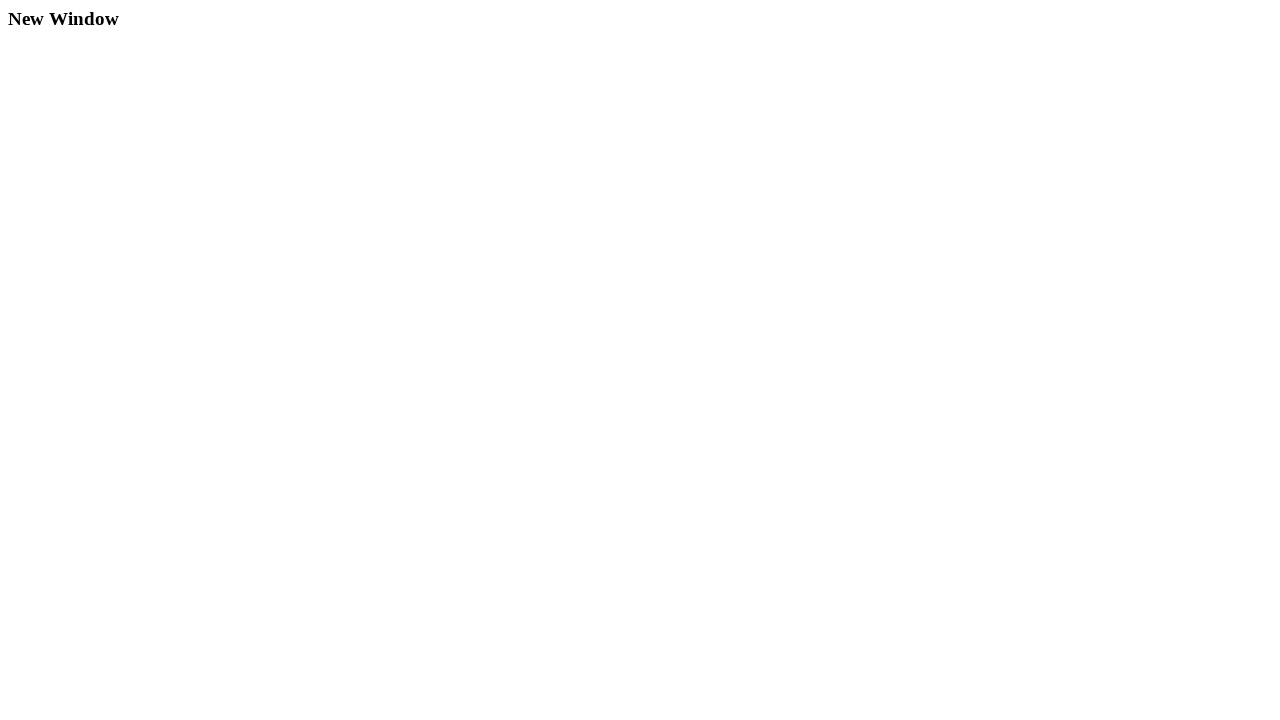

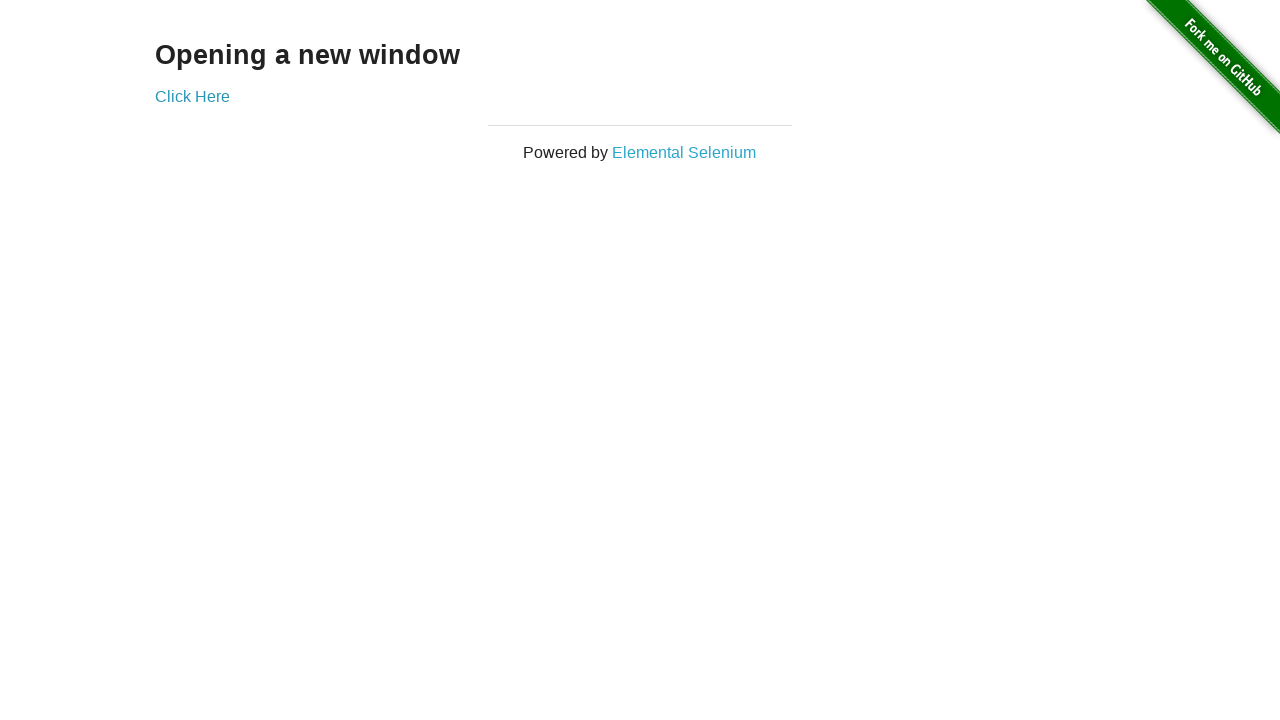